Tests radio button selection by iterating through a group of radio buttons and clicking the one with value "Cheese"

Starting URL: http://echoecho.com/htmlforms10.htm

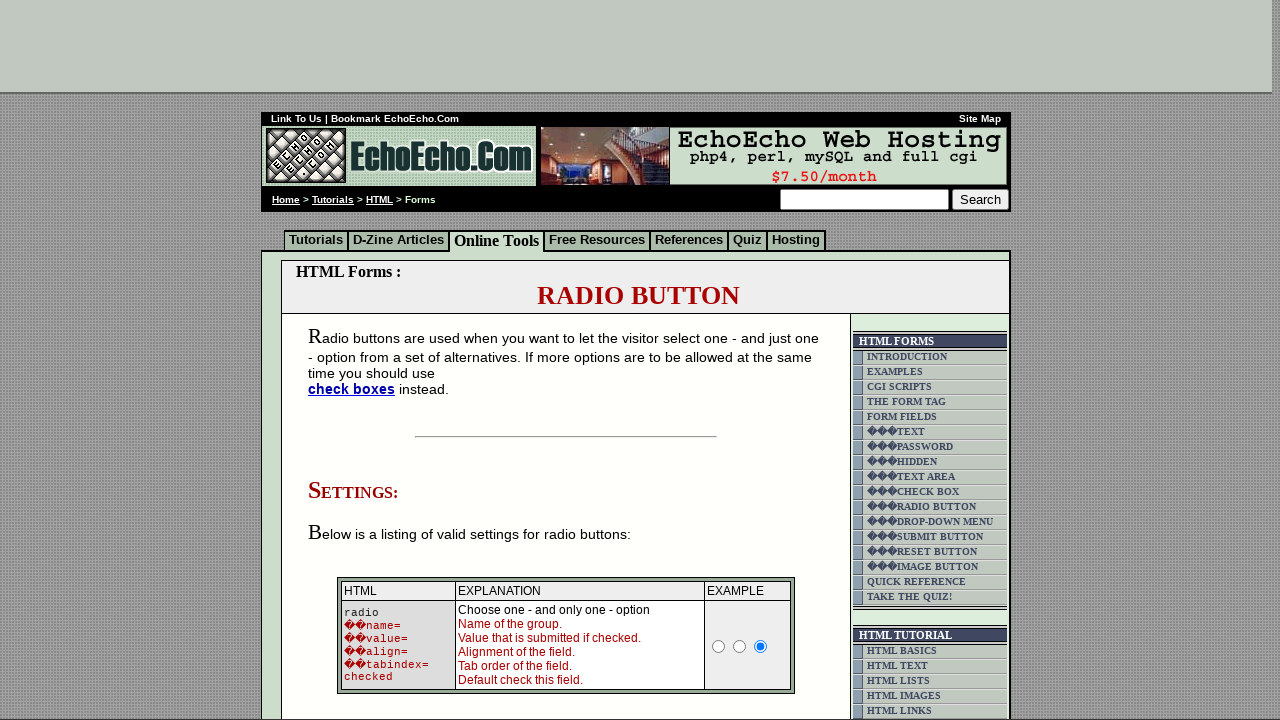

Navigated to radio buttons test page
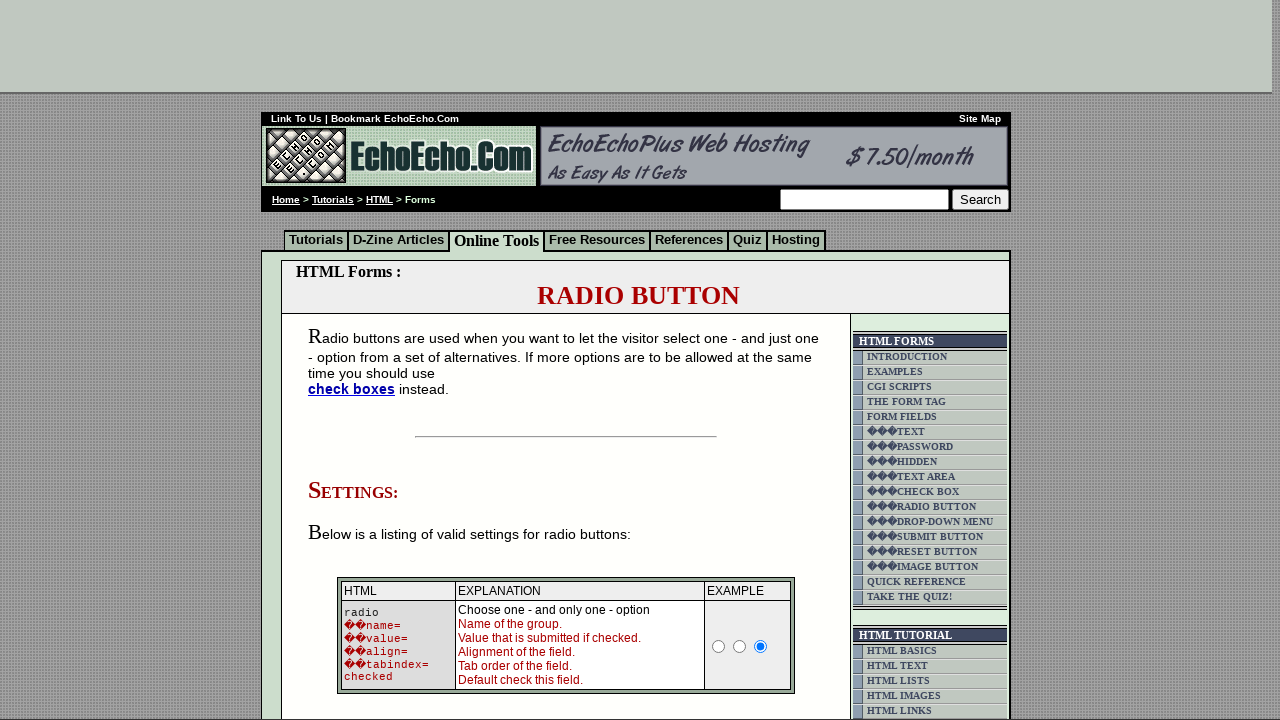

Located all radio buttons in group1
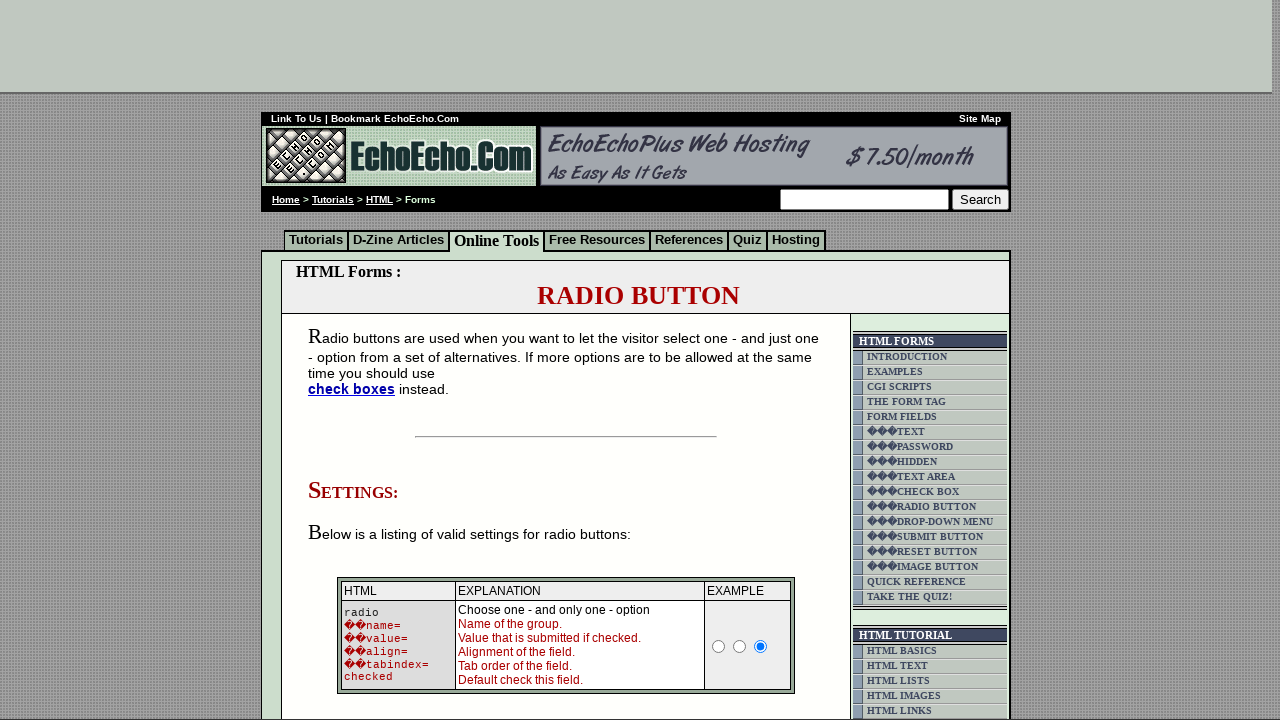

Found 3 radio buttons in the group
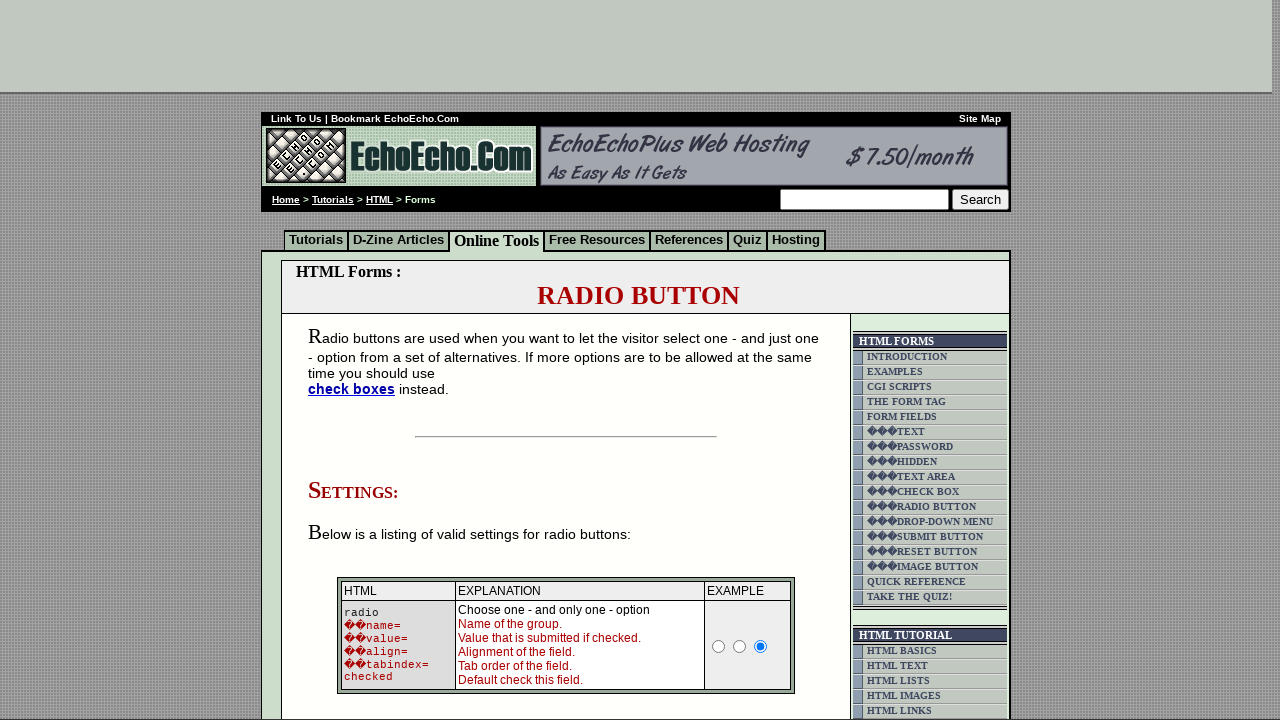

Retrieved value 'Milk' from radio button 1
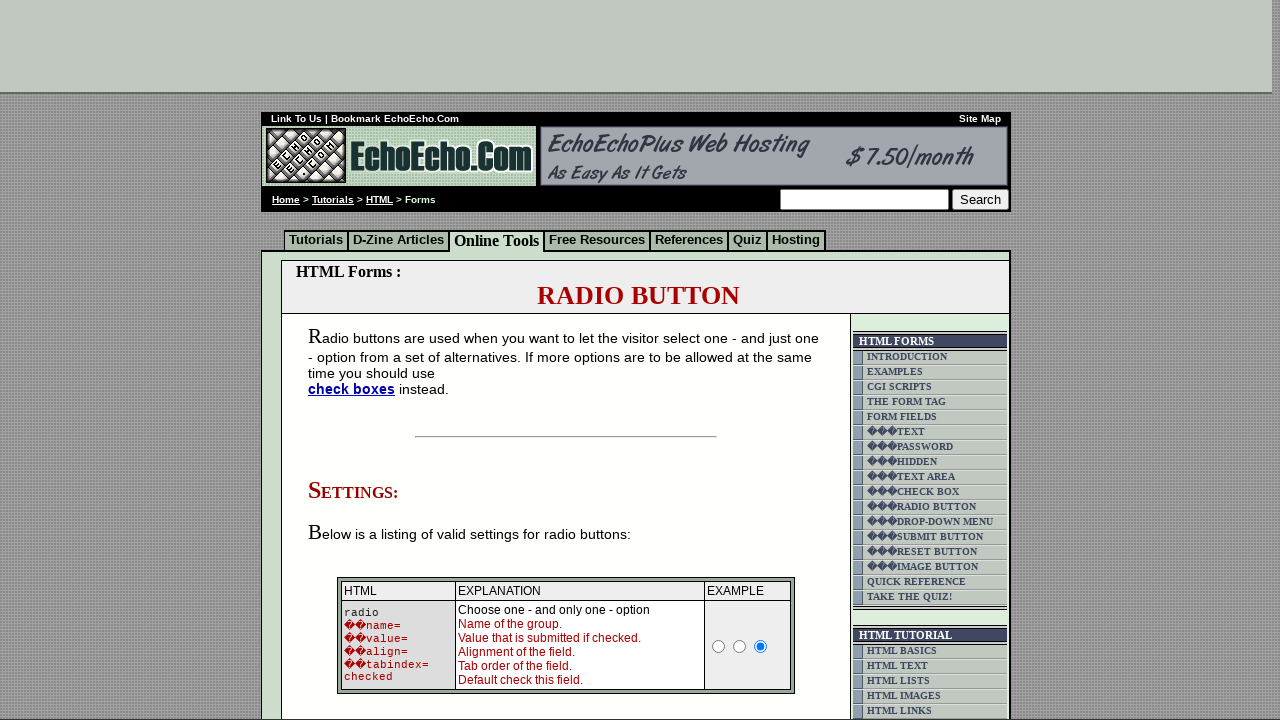

Retrieved value 'Butter' from radio button 2
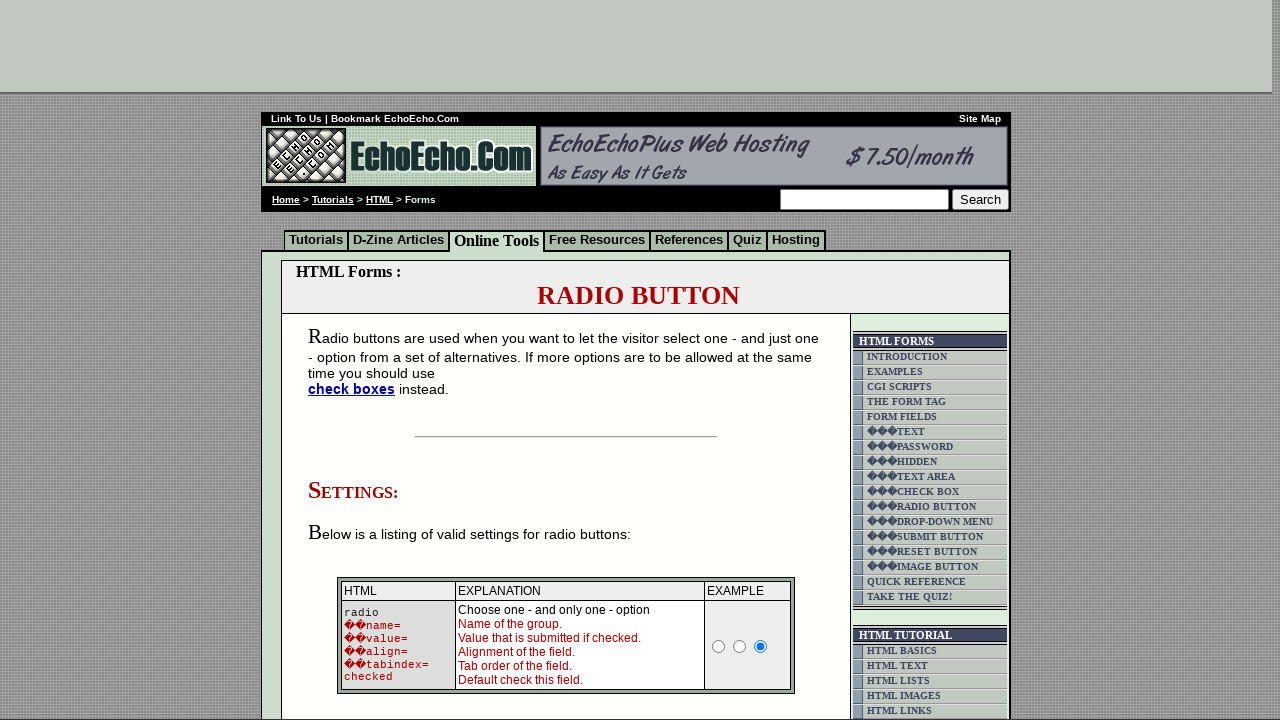

Retrieved value 'Cheese' from radio button 3
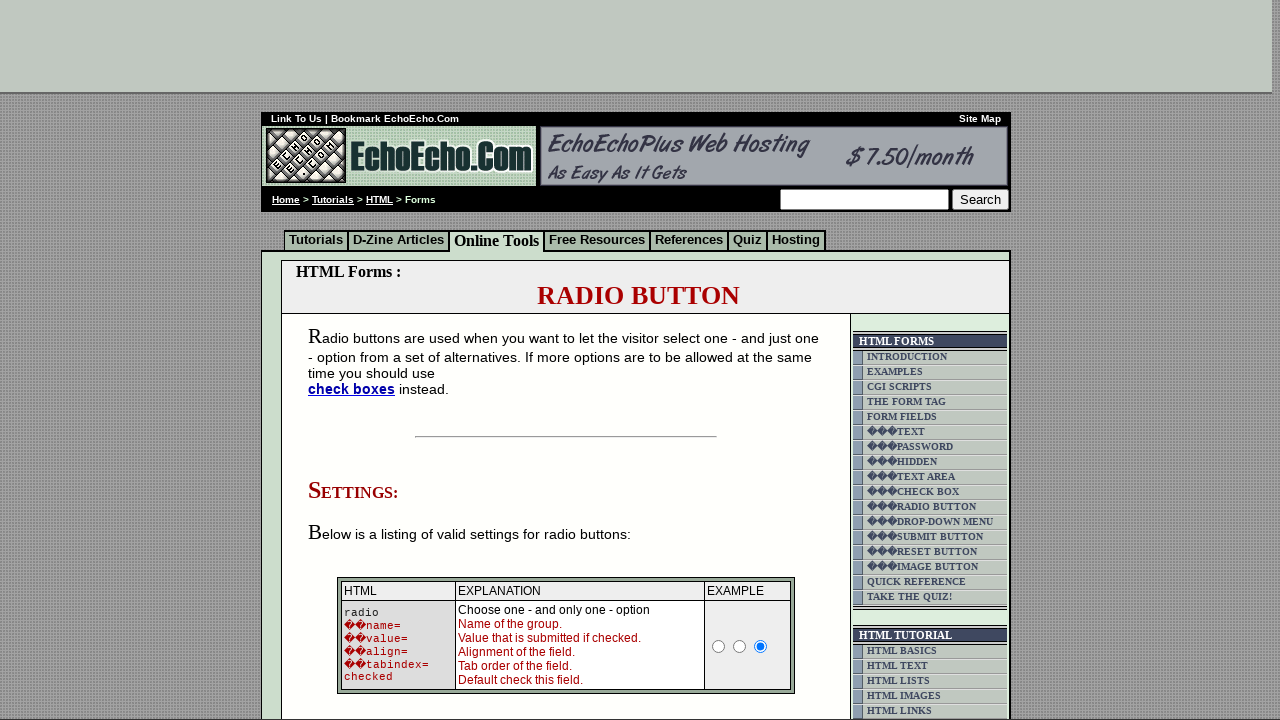

Clicked radio button with value 'Cheese' at (356, 360) on xpath=//input[@name='group1'] >> nth=2
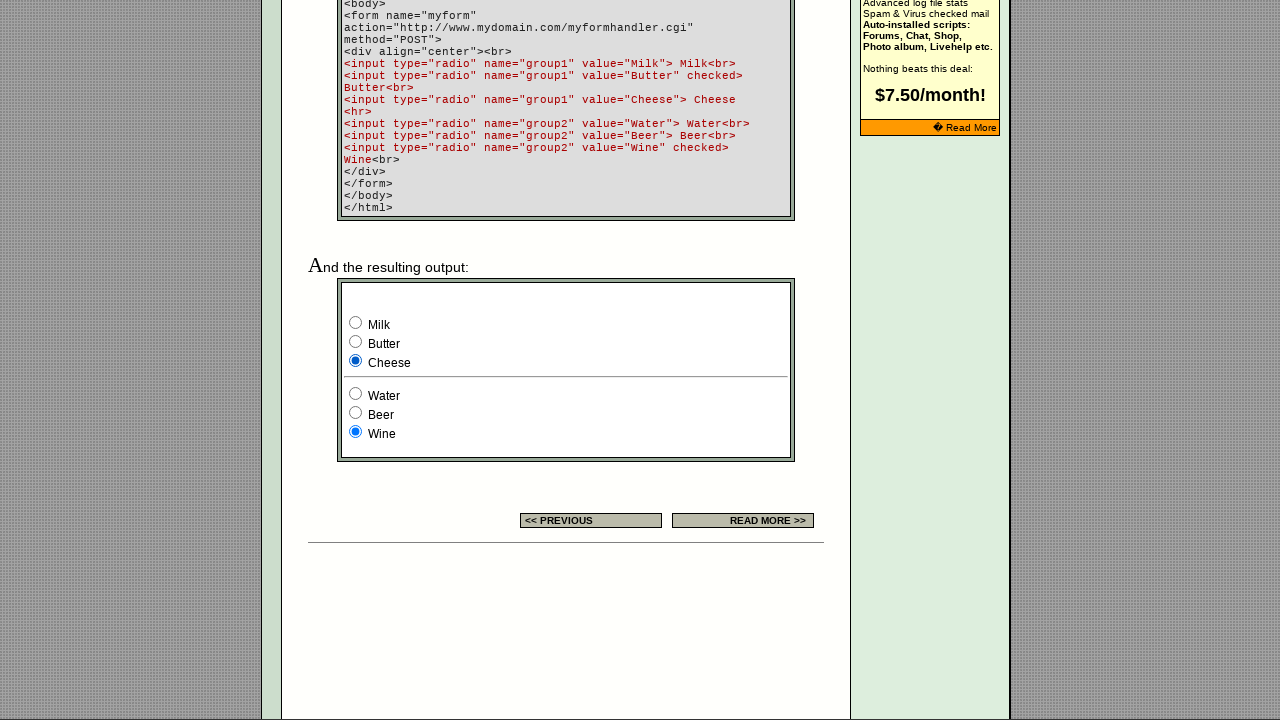

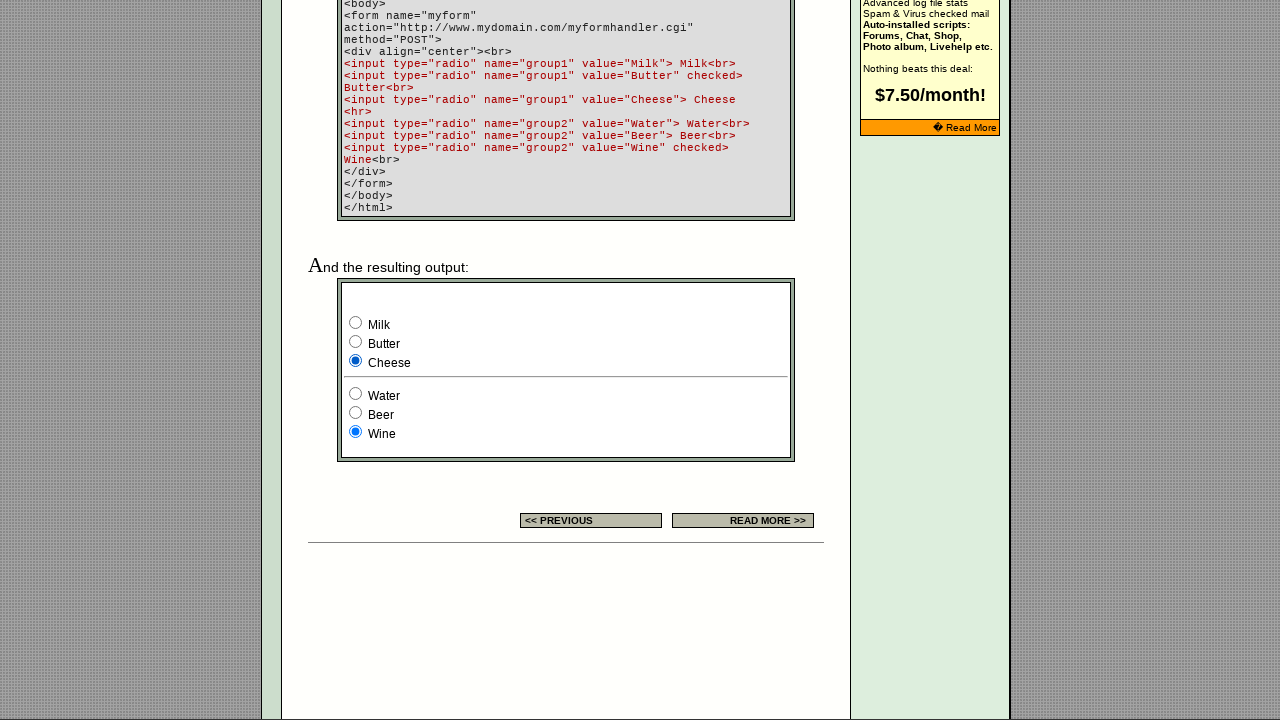